Navigates to WebdriverIO homepage and checks if the Get Started button is displayed

Starting URL: https://webdriver.io

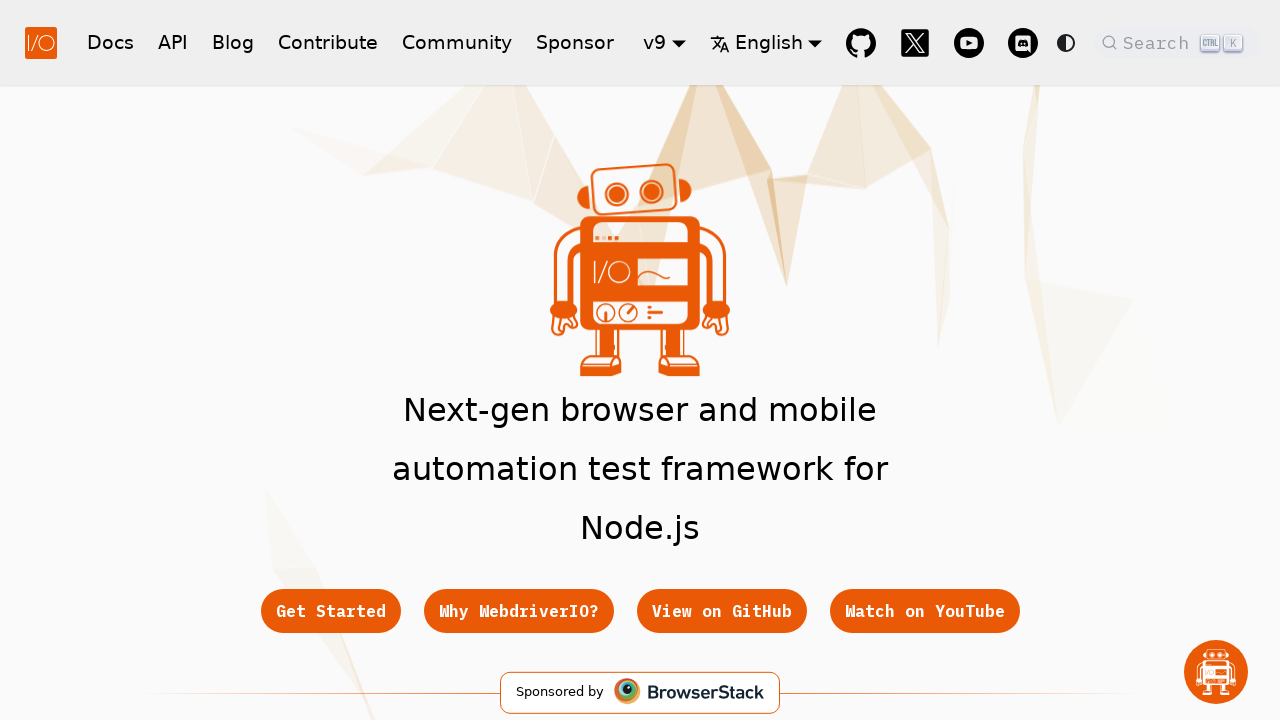

Navigated to WebdriverIO homepage
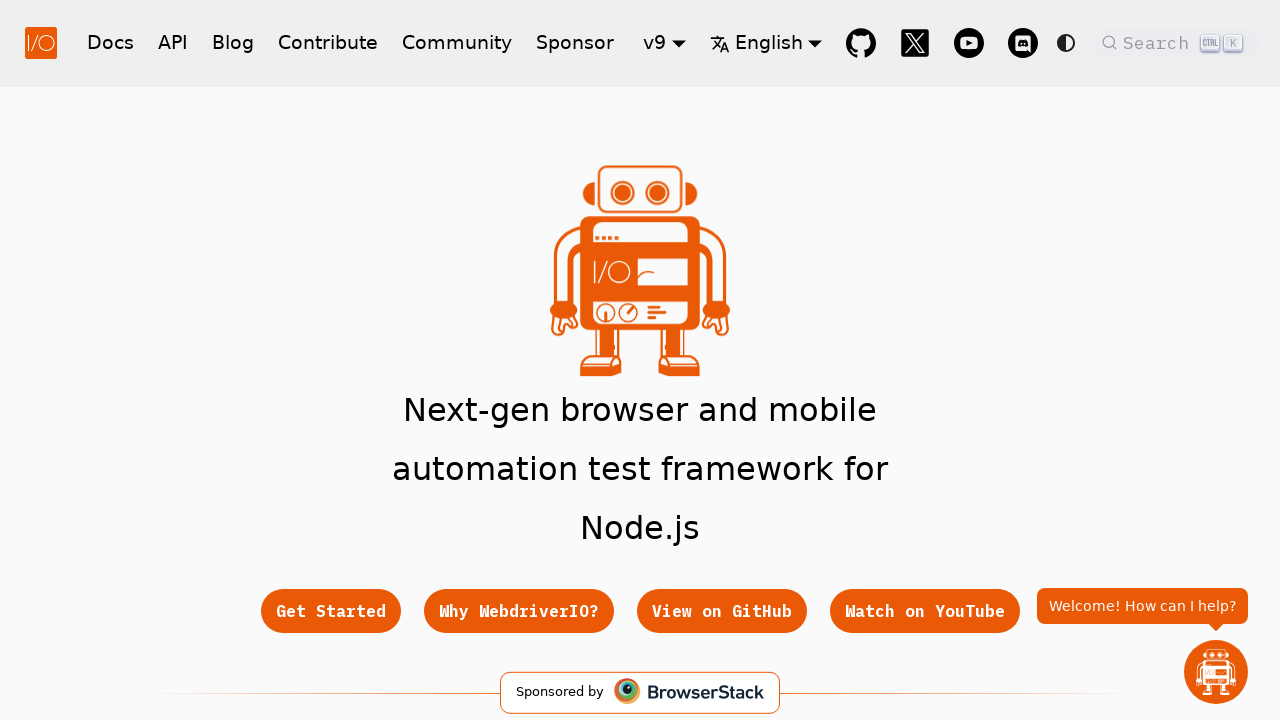

Get Started button is visible and loaded
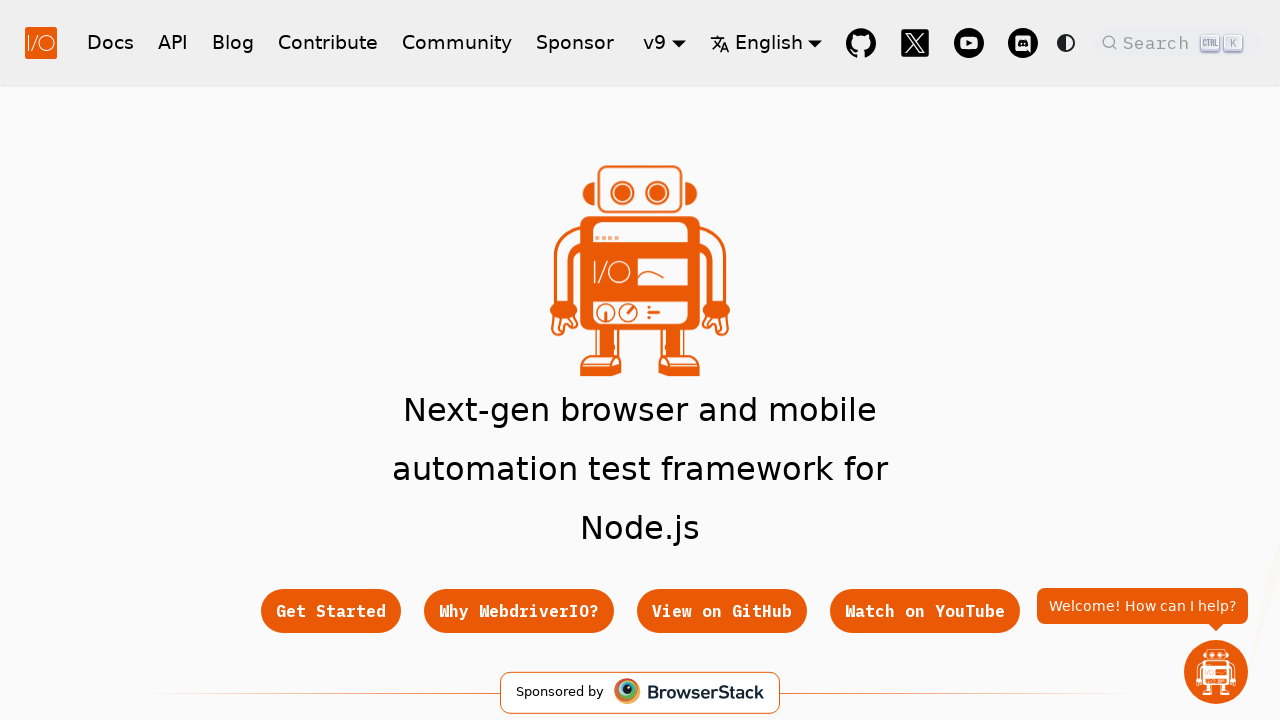

Confirmed Get Started button is displayed
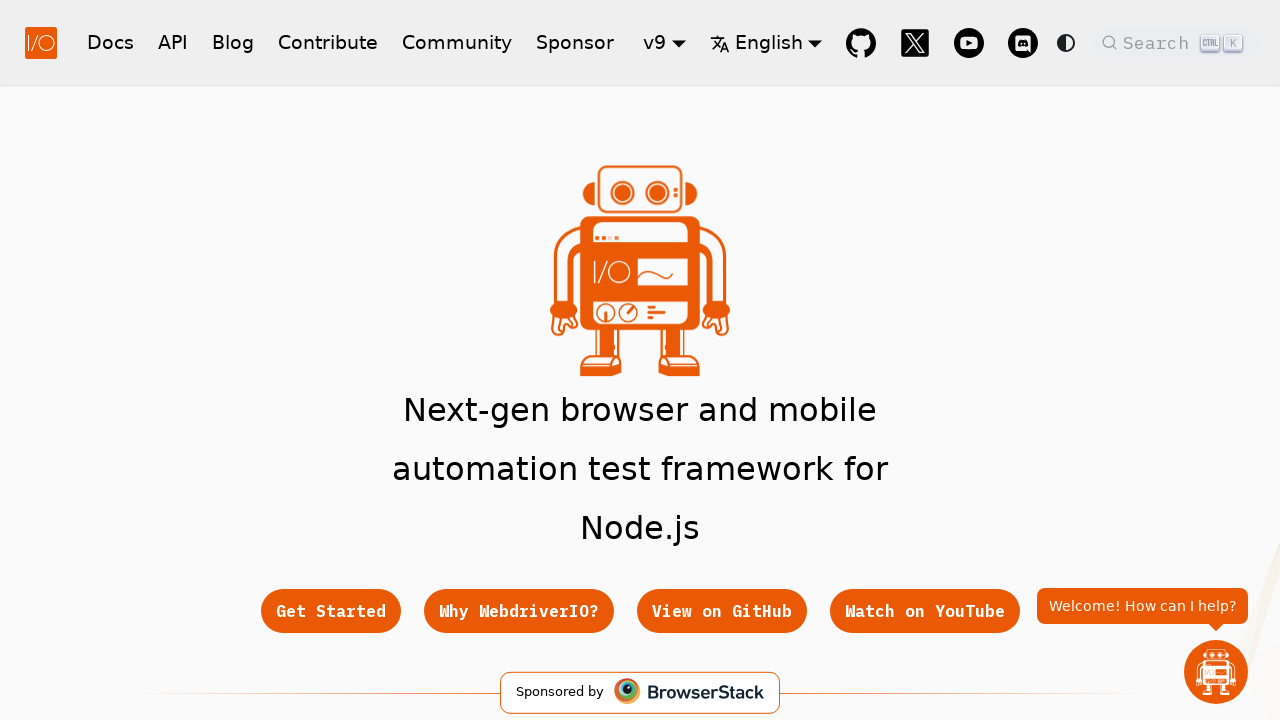

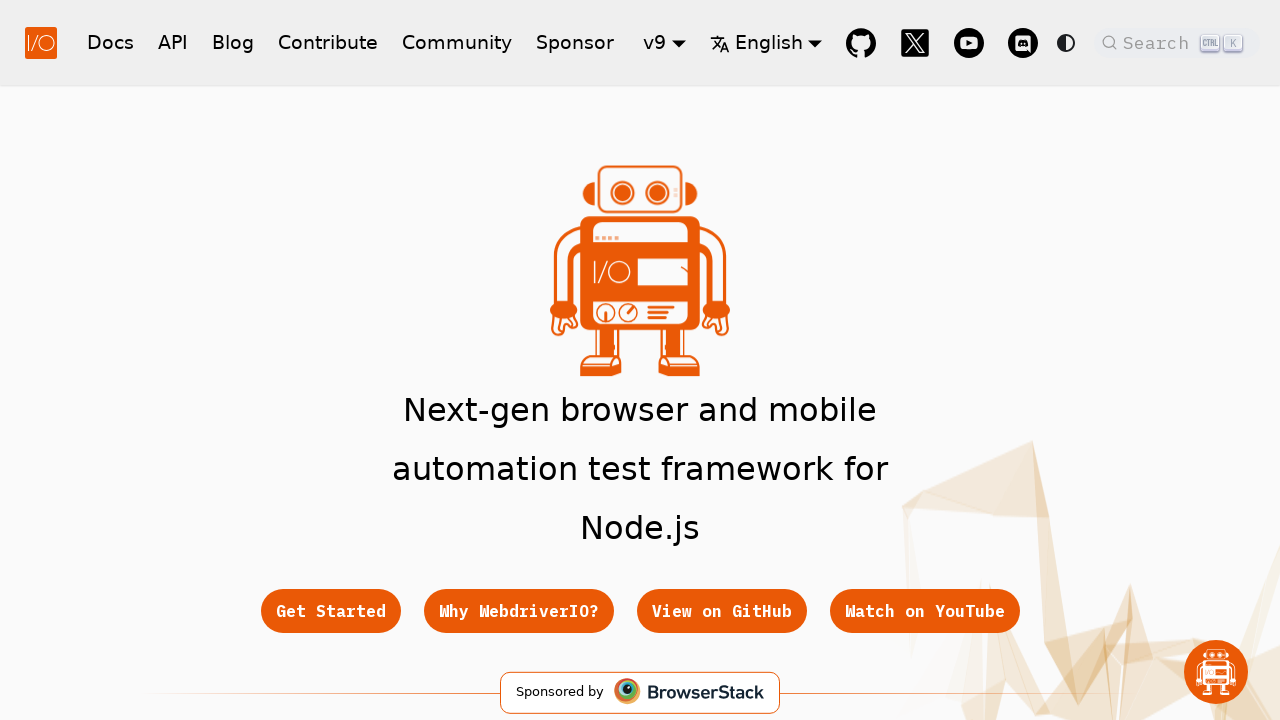